Tests JavaScript alert and confirm dialog handling by entering a name and interacting with alert buttons

Starting URL: https://rahulshettyacademy.com/AutomationPractice/

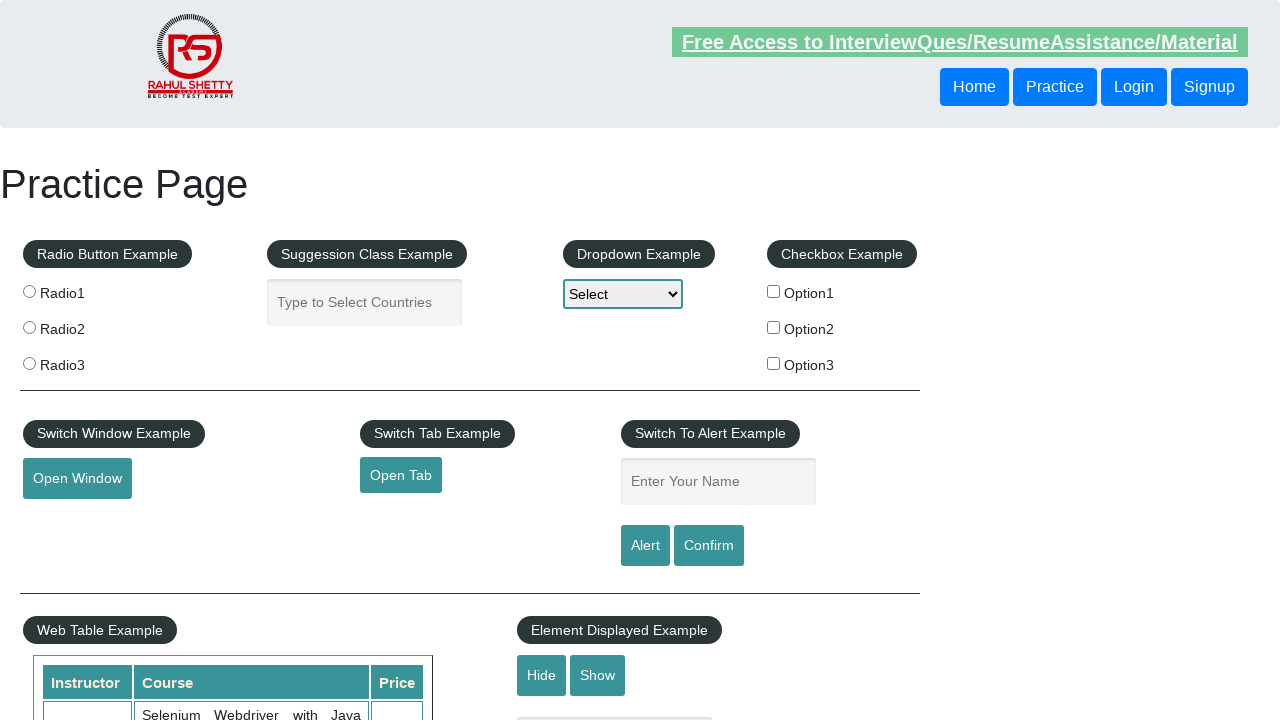

Filled name field with 'Nagaraj' on #name
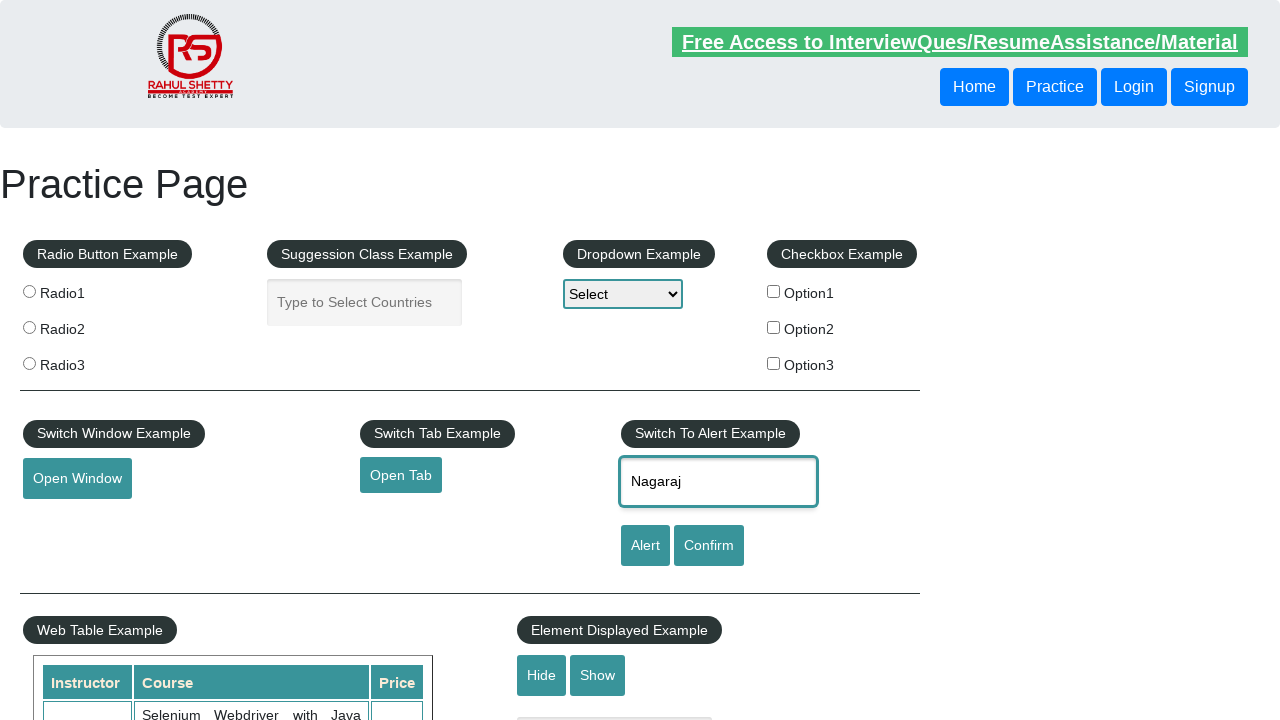

Clicked alert button to trigger JavaScript alert at (645, 546) on #alertbtn
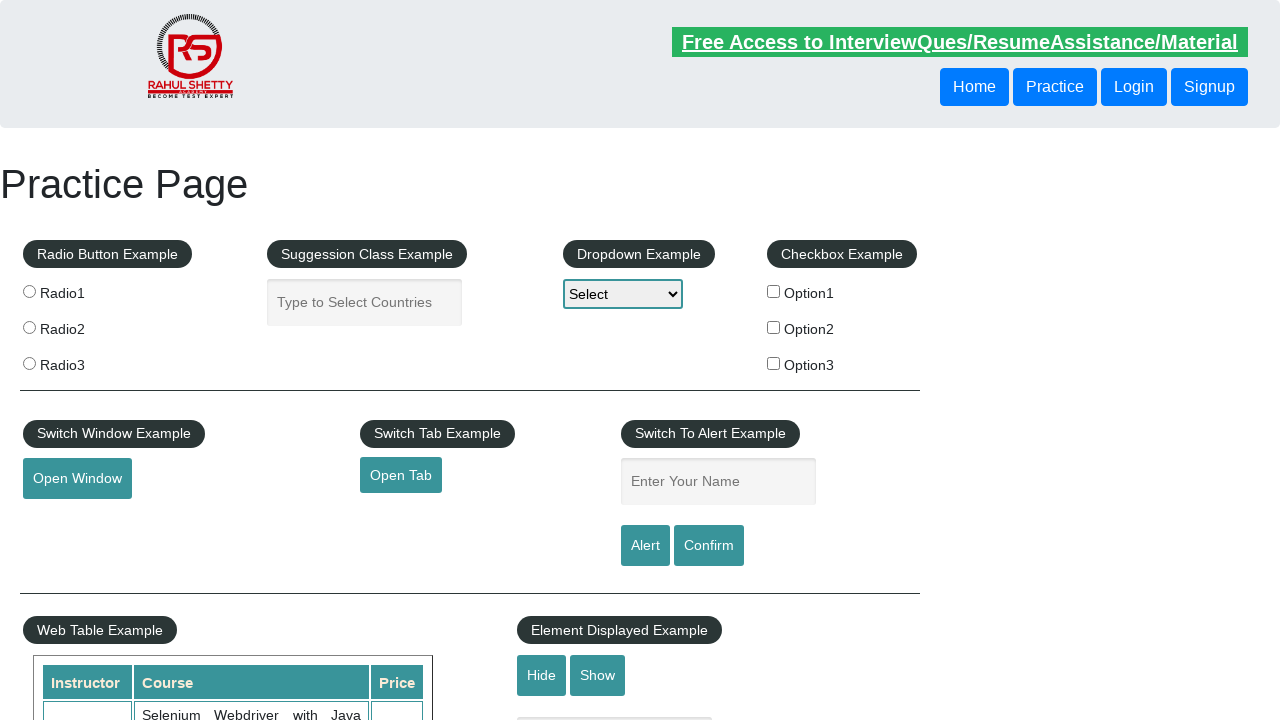

Set up dialog handler to accept alerts
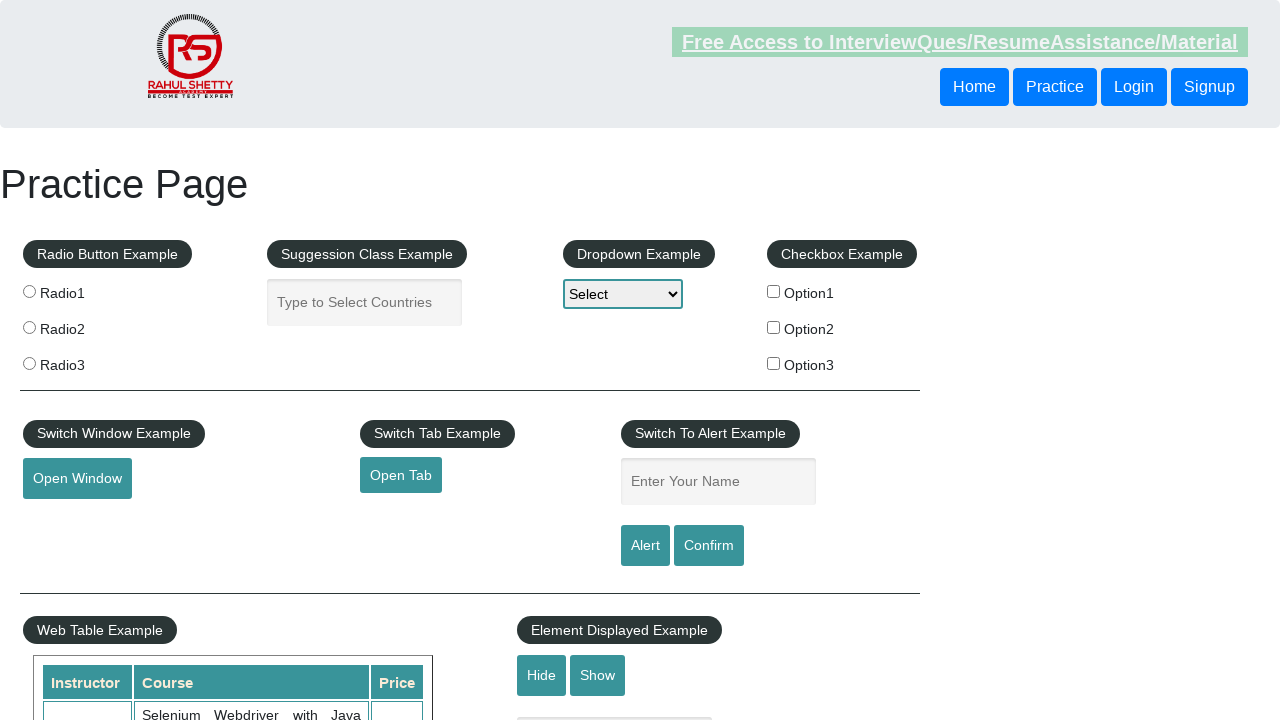

Reloaded the page
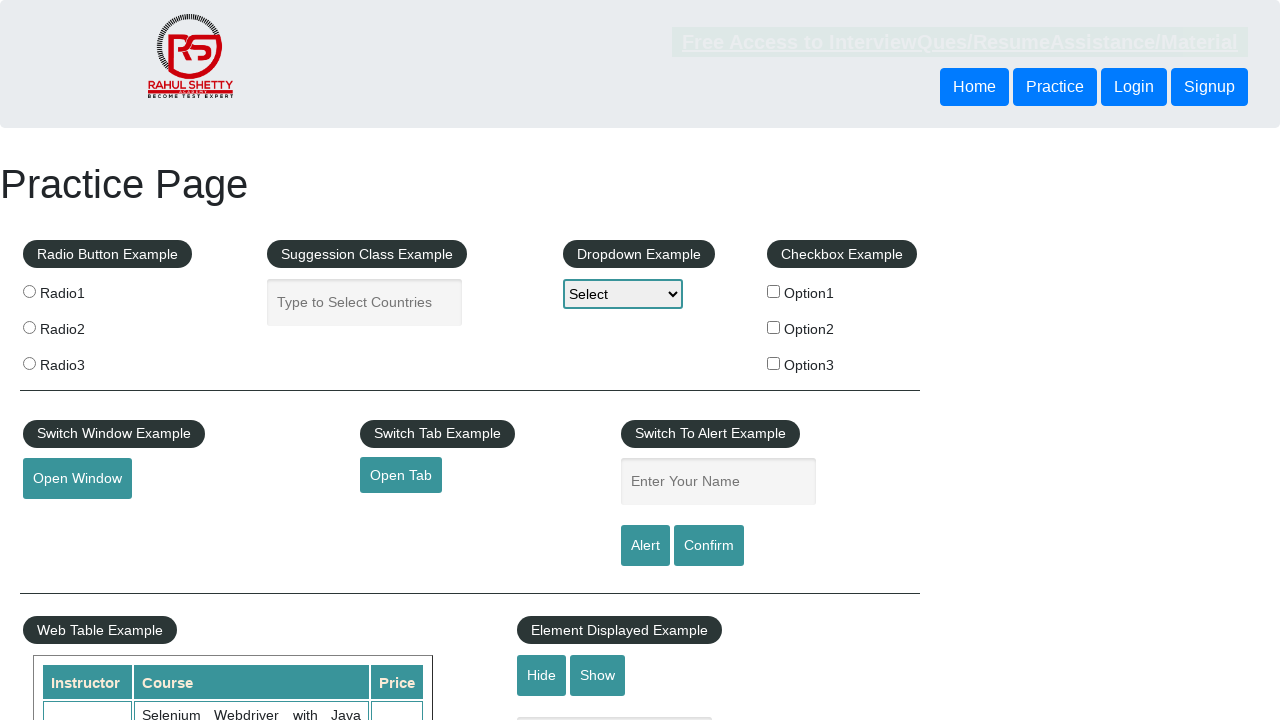

Filled name field again with 'Nagaraj' on #name
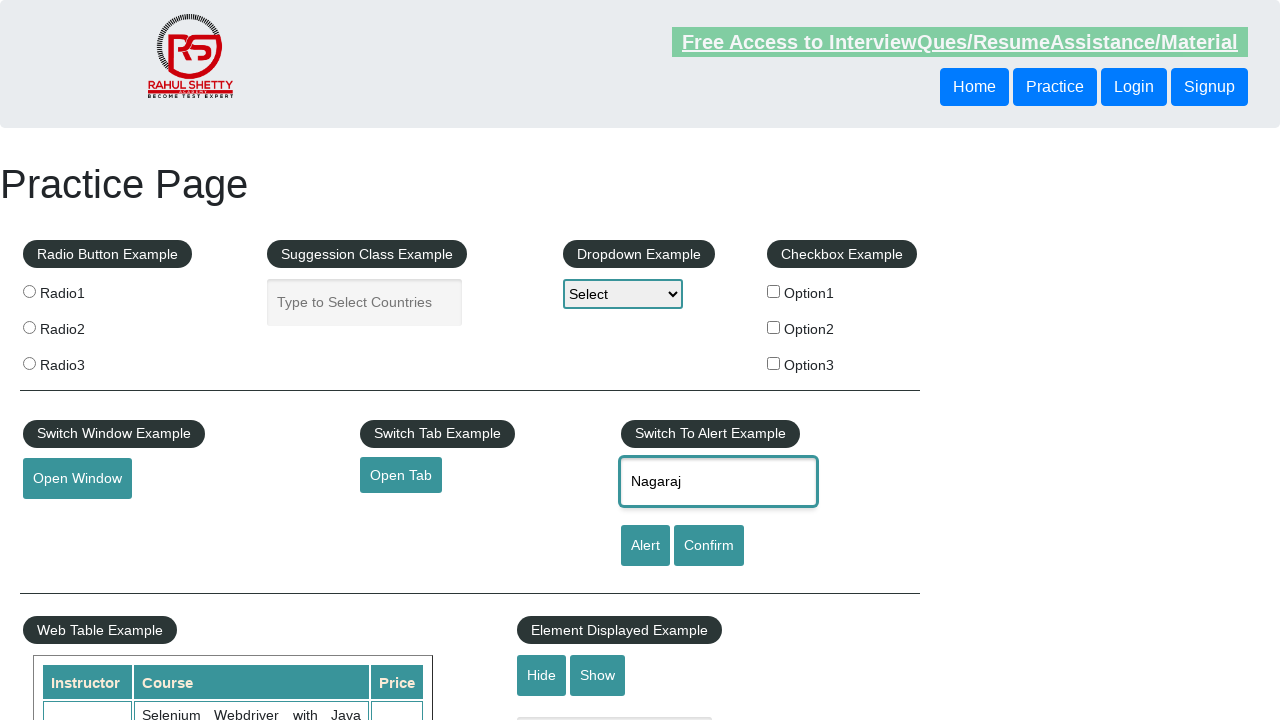

Clicked confirm button to trigger JavaScript confirm dialog at (709, 546) on #confirmbtn
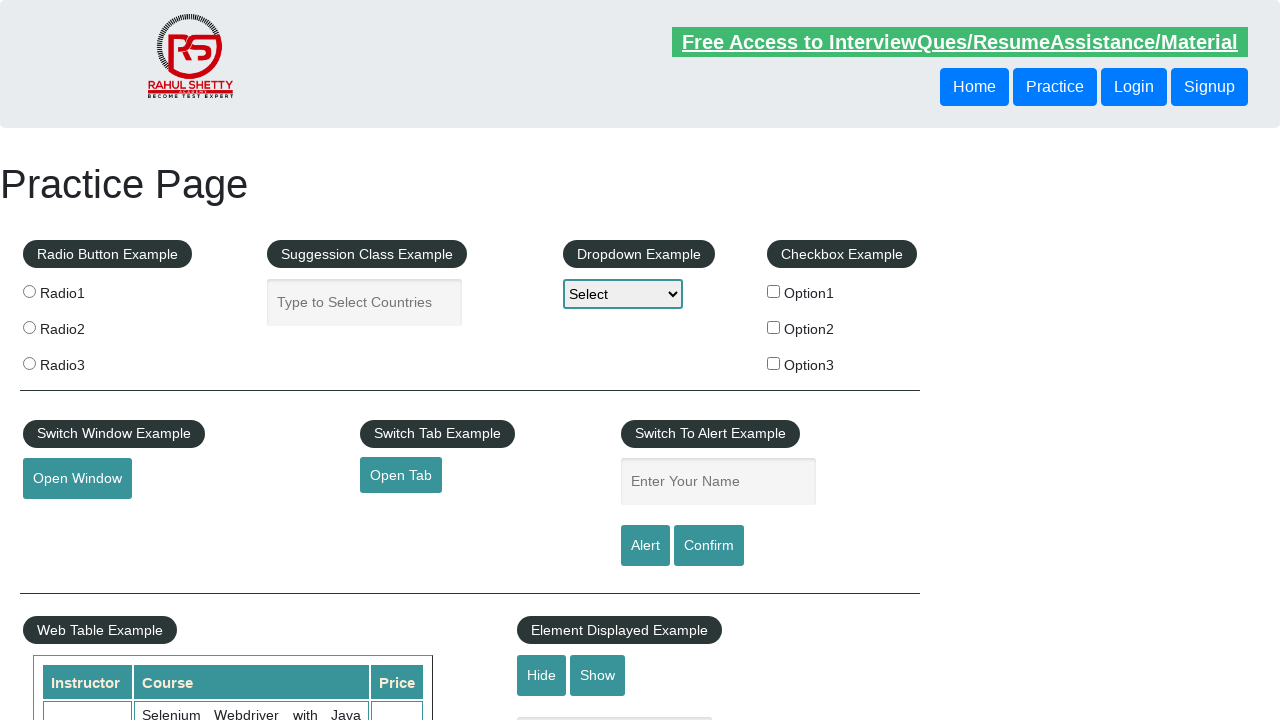

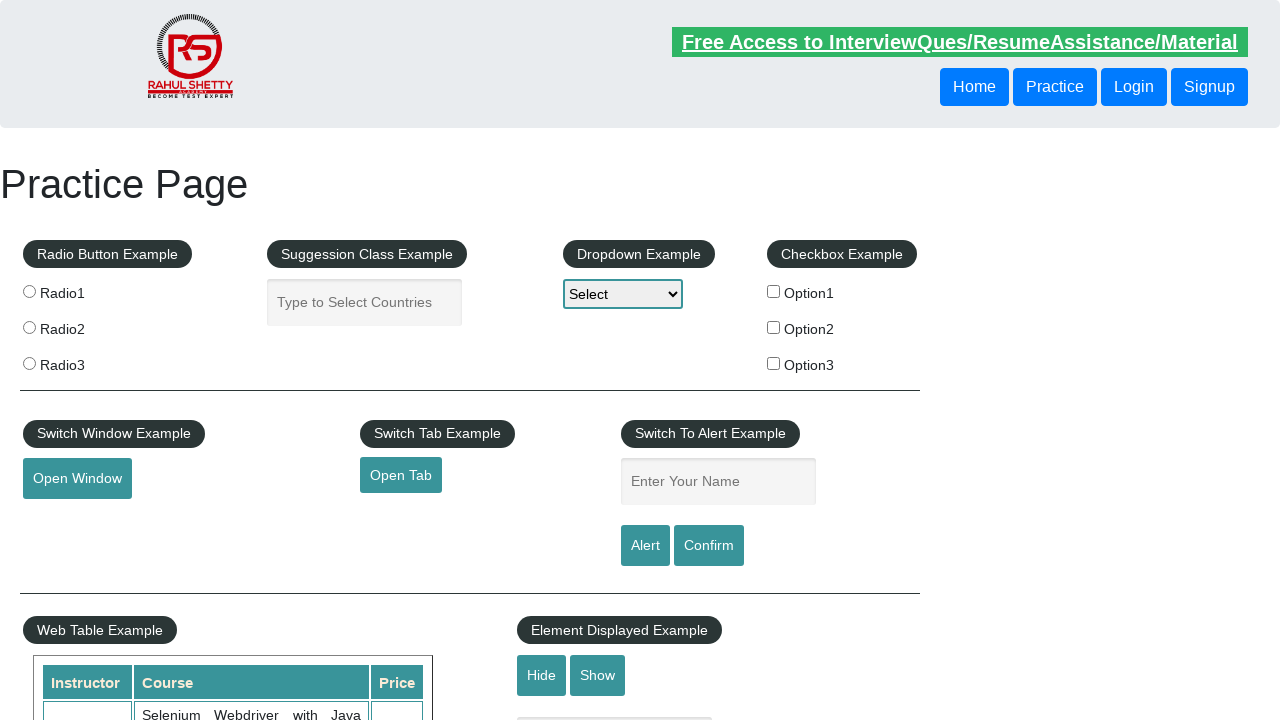